Tests passenger selection dropdown functionality by clicking on the passenger info section and incrementing the adult passenger count

Starting URL: https://rahulshettyacademy.com/dropdownsPractise/

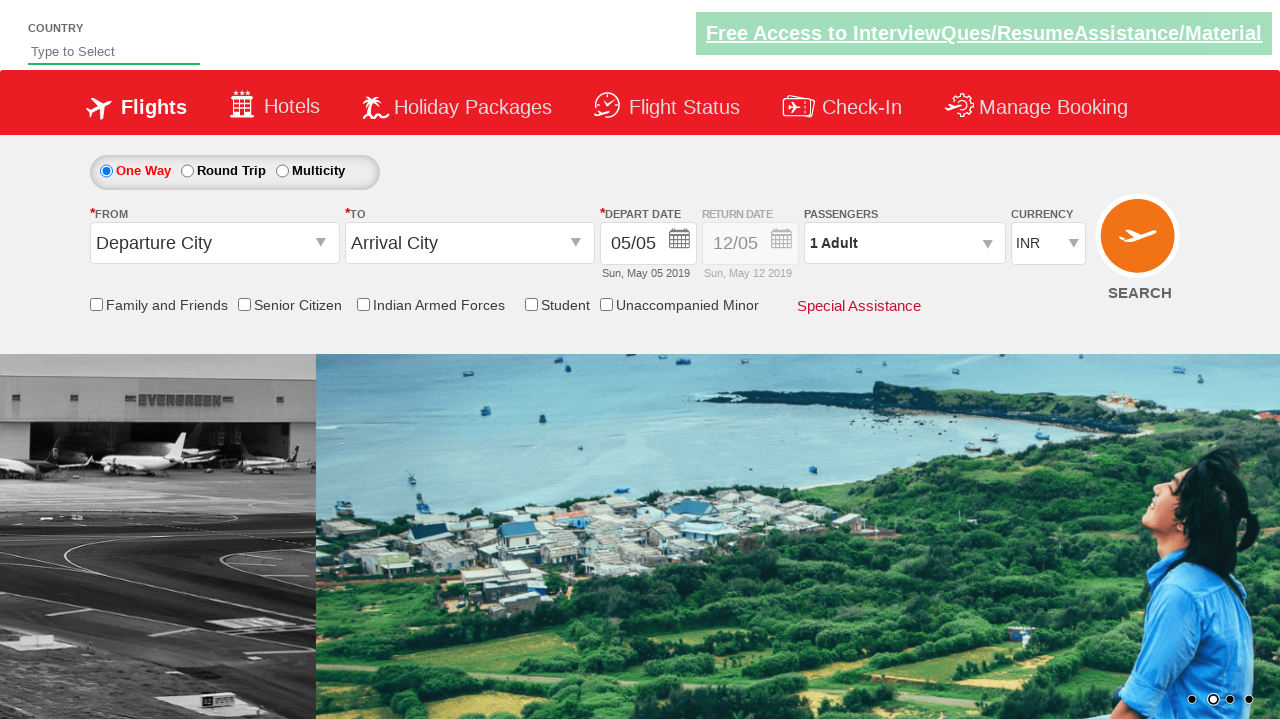

Clicked on passenger info section to expand dropdown at (904, 243) on #divpaxinfo
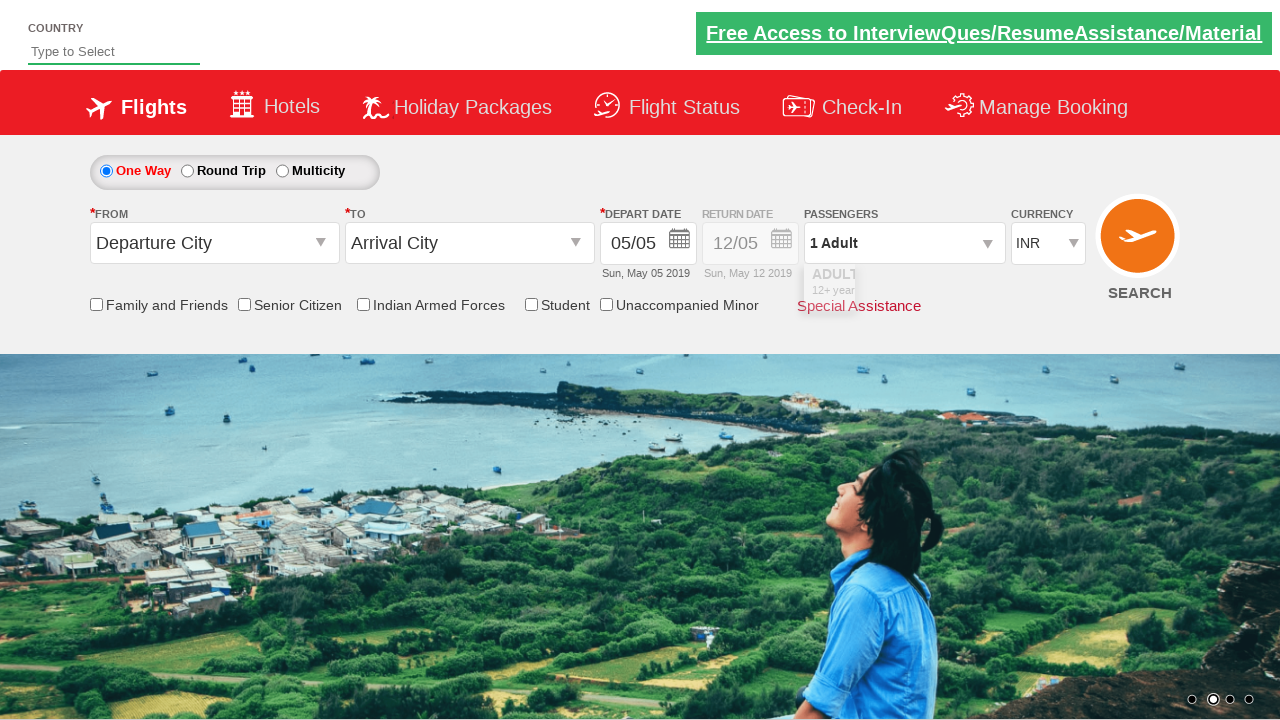

Waited for passenger dropdown to expand
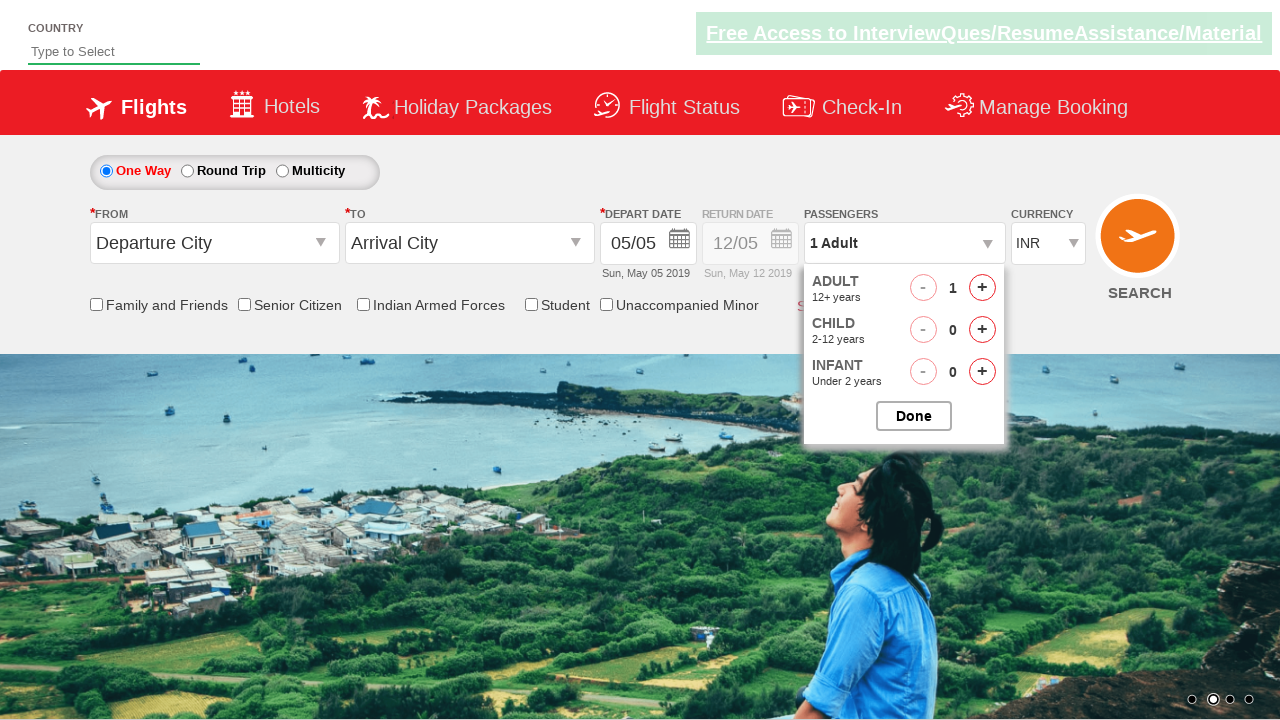

Incremented adult passenger count at (982, 288) on #hrefIncAdt
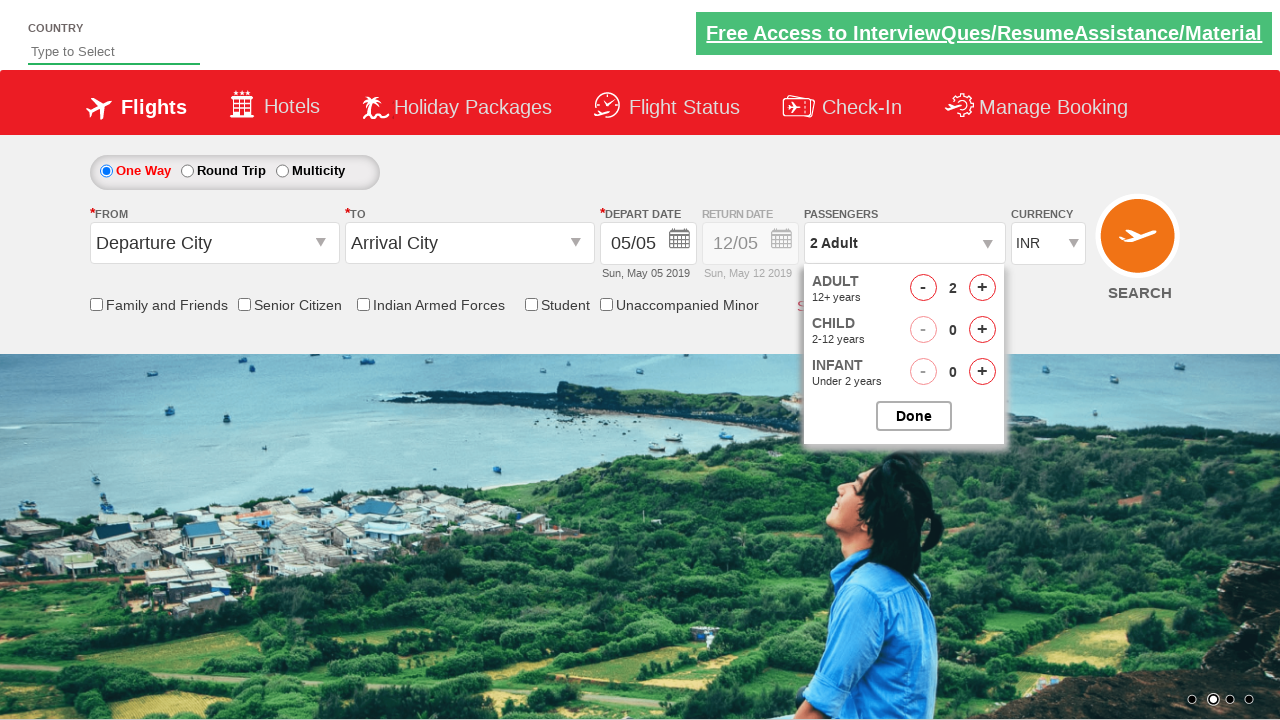

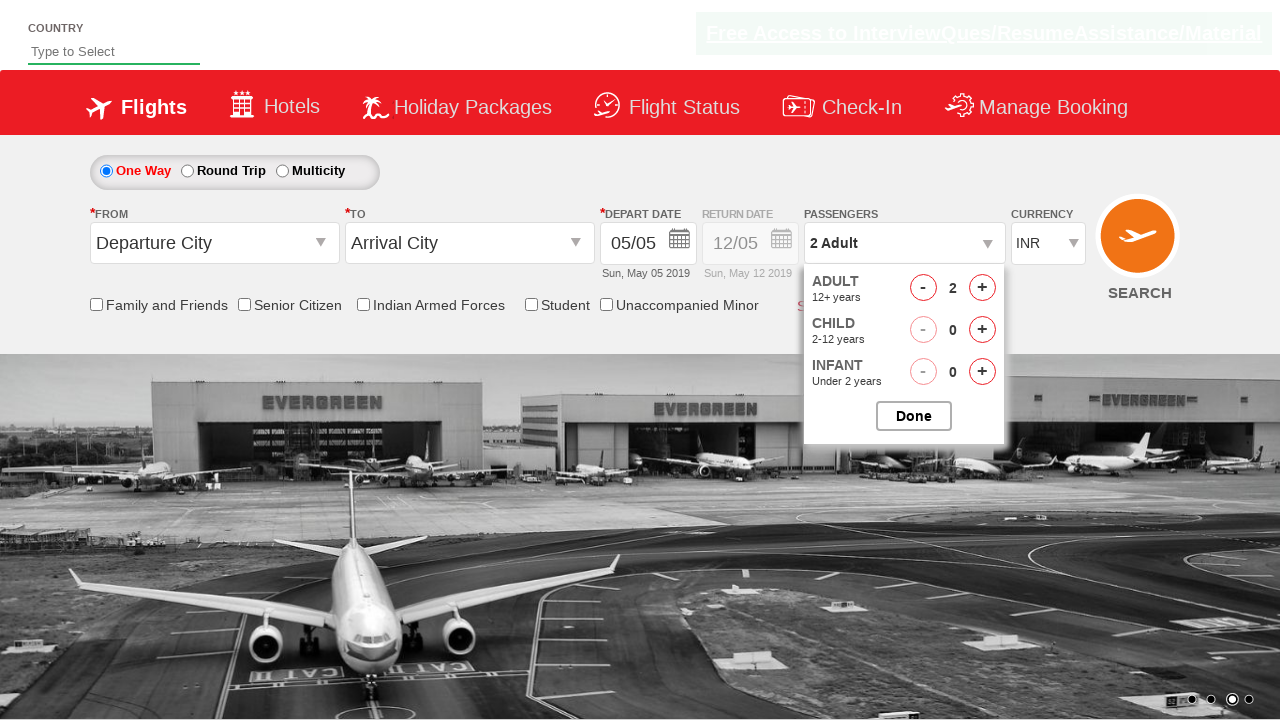